Tests lemgram suggestion functionality by filling search terms, selecting suggestions, and verifying the listbox behavior when changing search terms.

Starting URL: https://spraakbanken.gu.se/korplabb/#?lang=eng&corpus=suc3

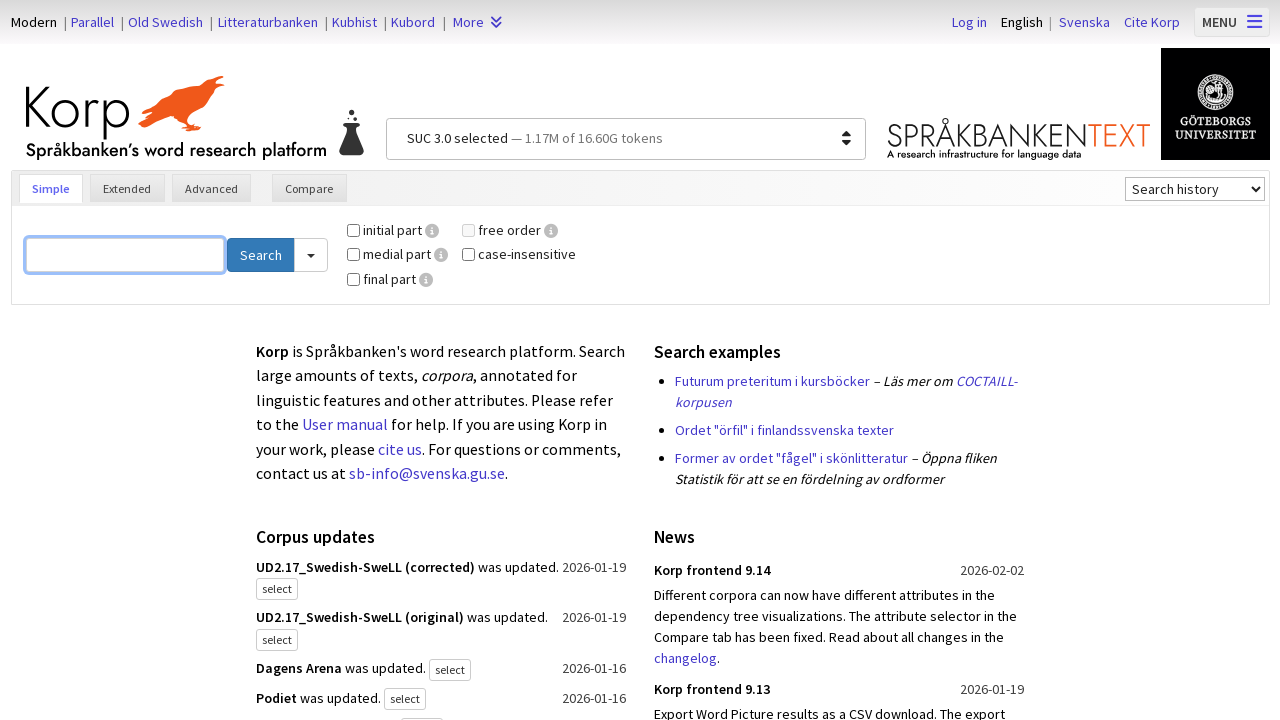

Filled textbox with 'framtid' on internal:role=textbox
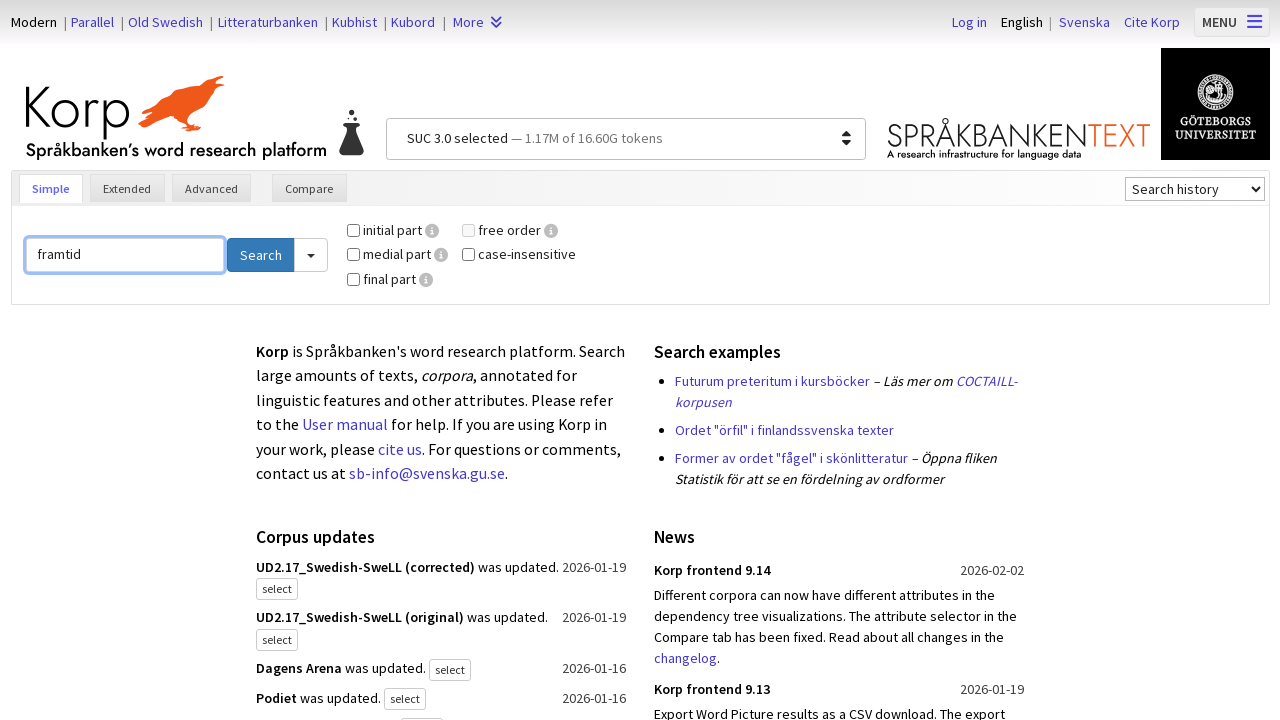

Clicked on first 'framtid' suggestion in listbox at (72, 293) on internal:role=listbox >> internal:text="framtid"i >> nth=0
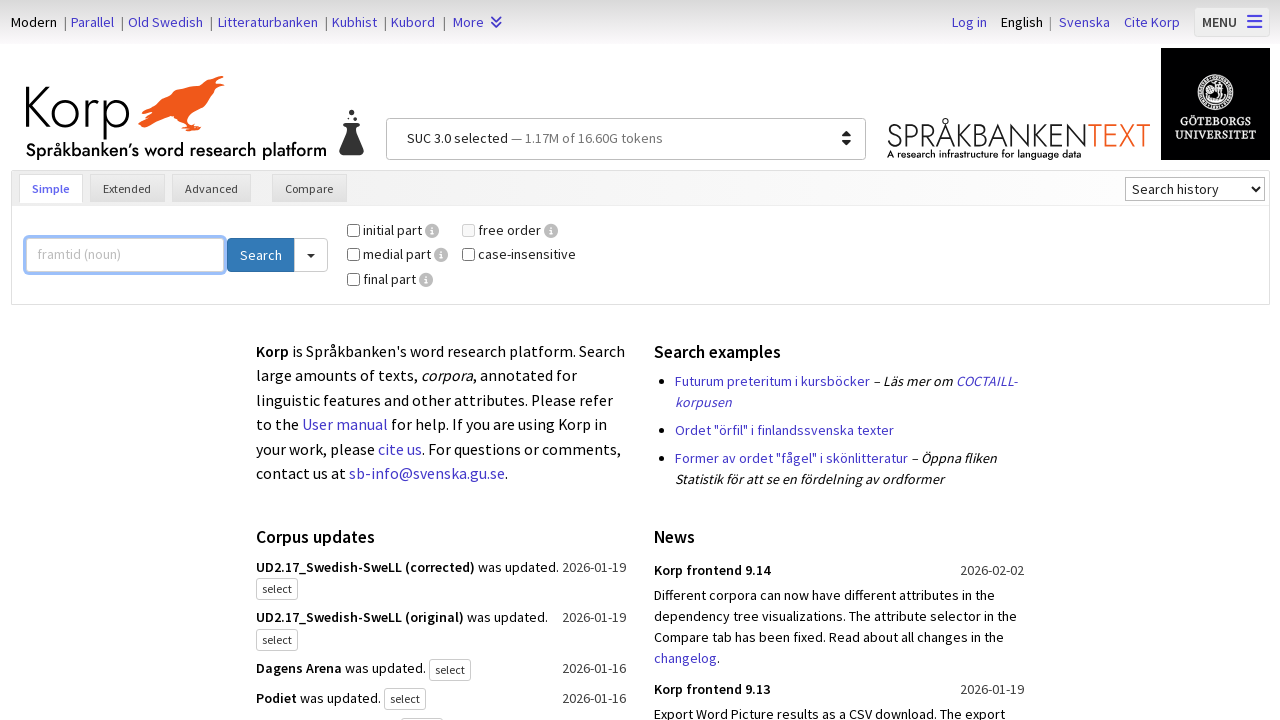

Changed textbox to 'fritid' without selecting a suggestion on internal:role=textbox
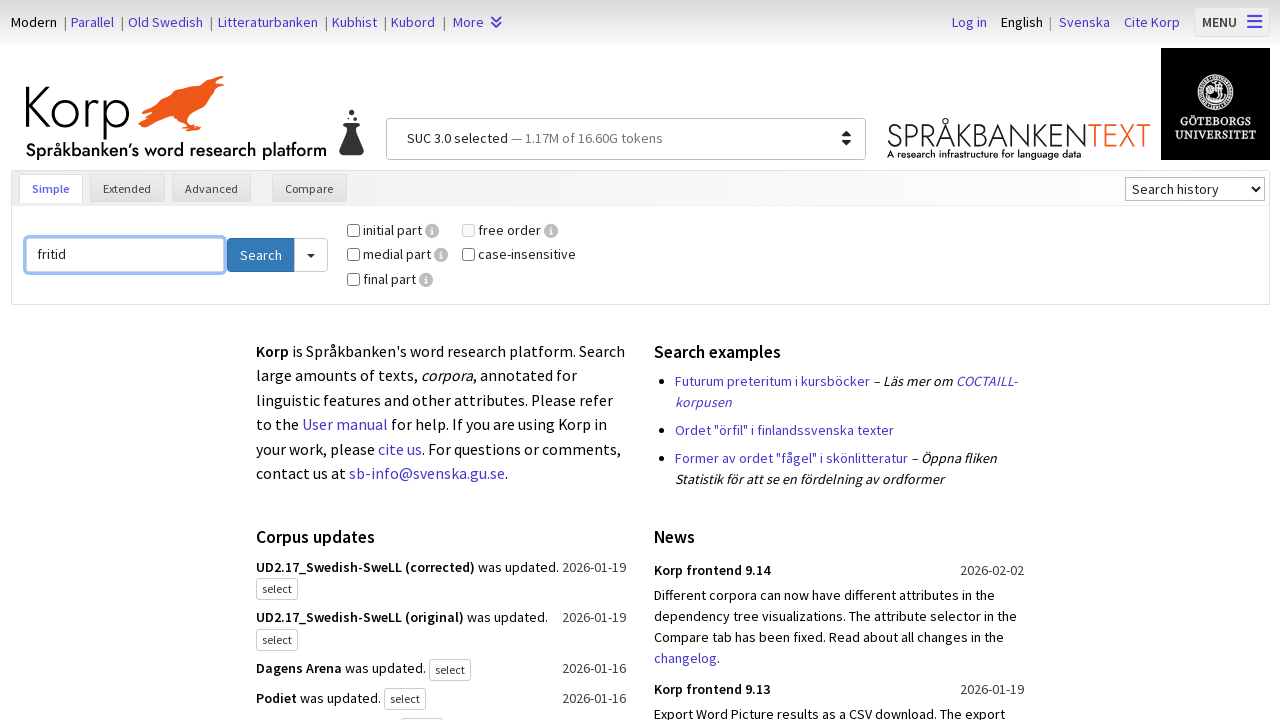

Verified 'fritid' suggestion is visible in listbox
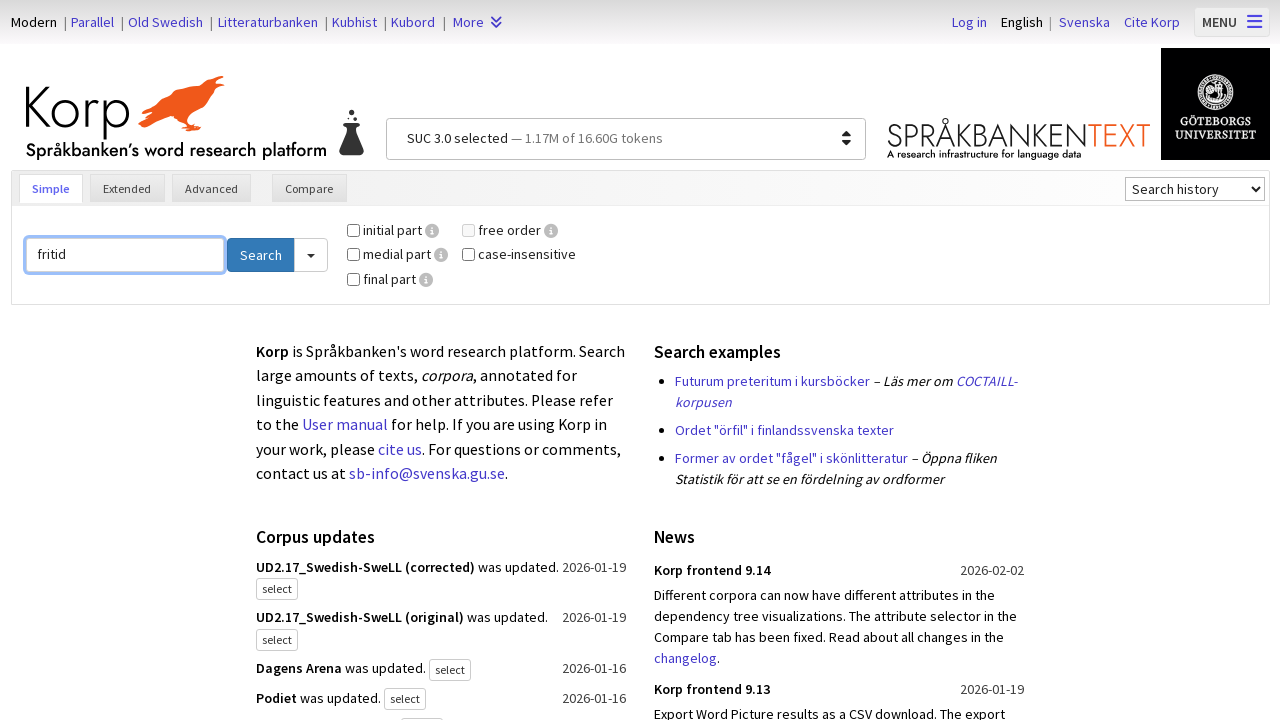

Clicked Search button at (260, 255) on internal:role=button[name="Search"i]
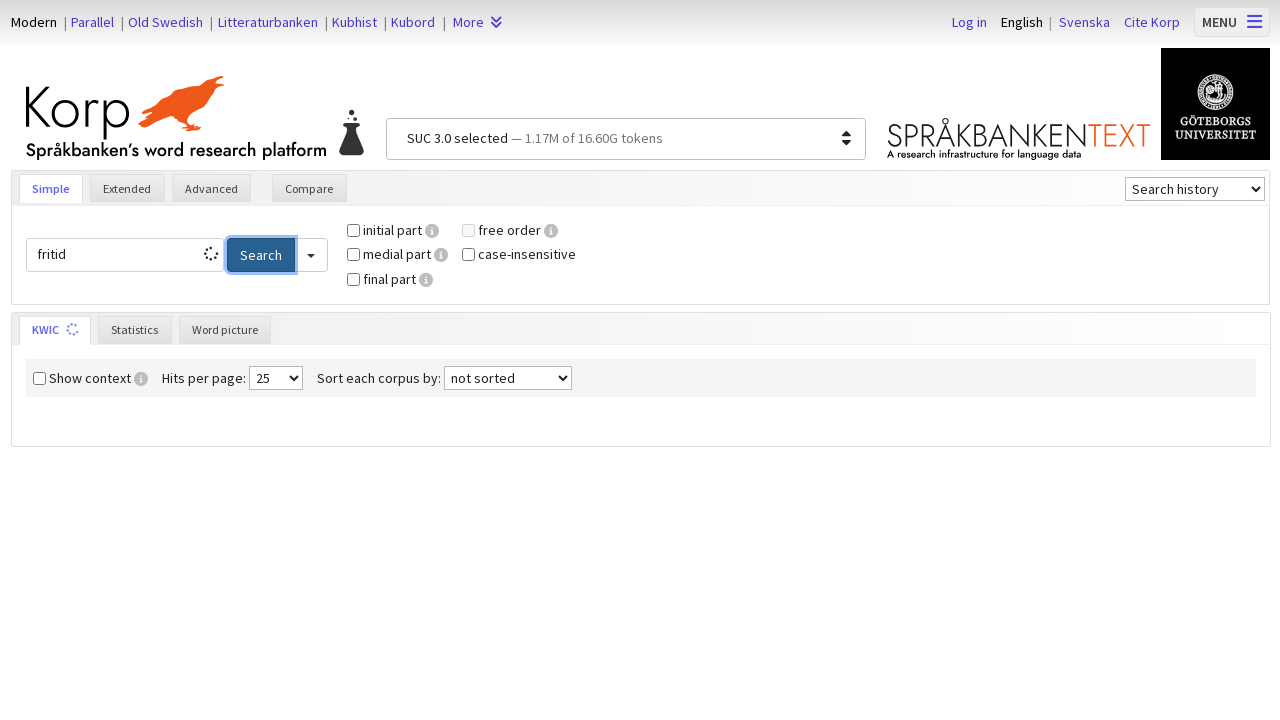

Changed textbox to 'frihet' on internal:role=textbox
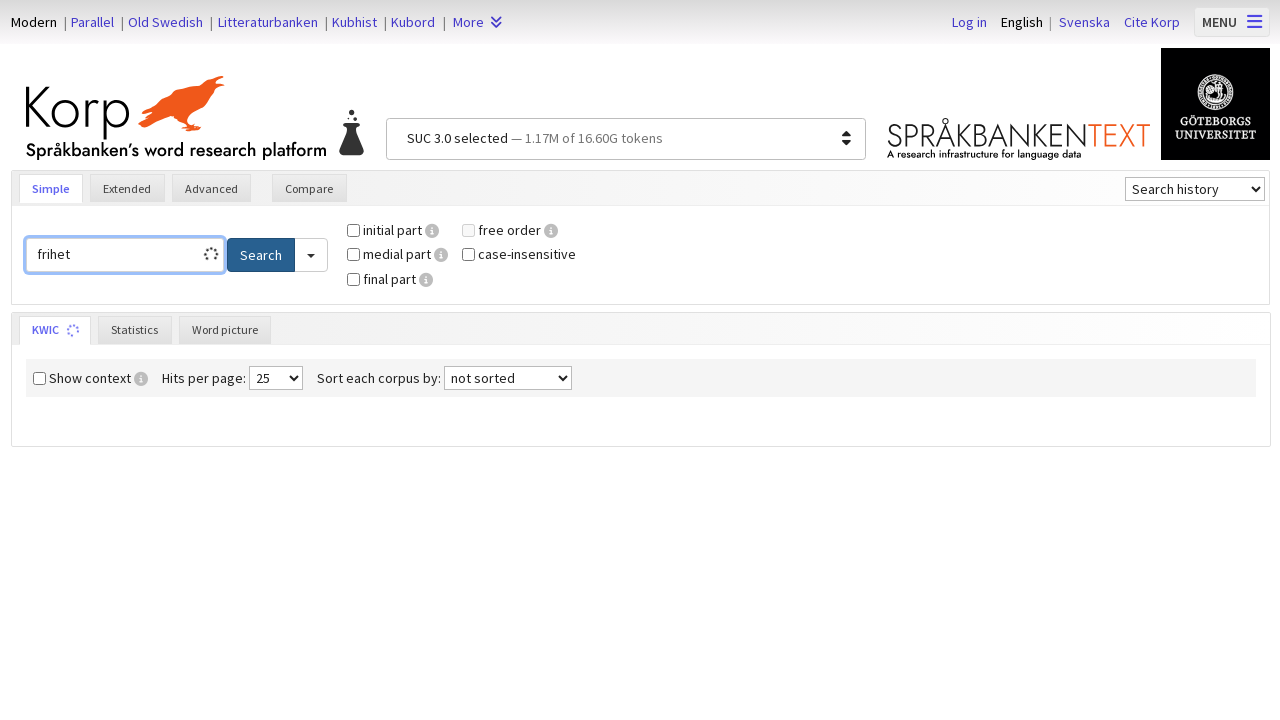

Verified 'fritid' suggestion is still visible in listbox after changing to 'frihet'
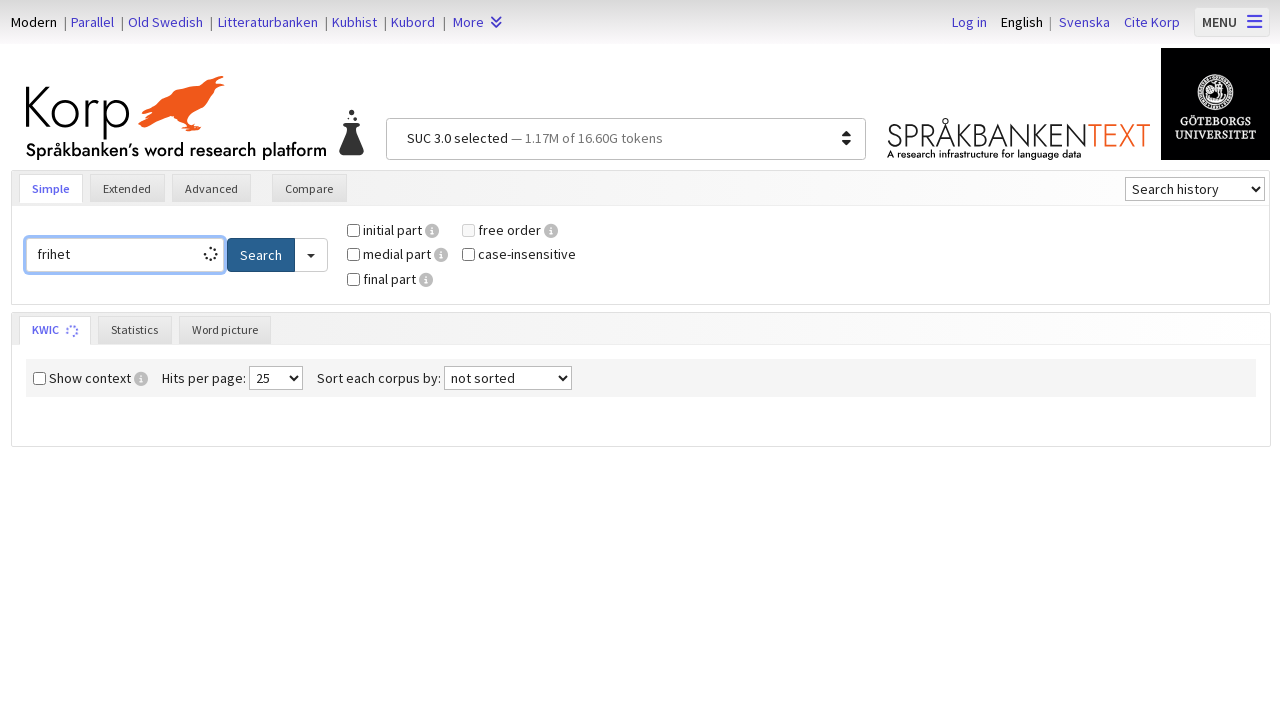

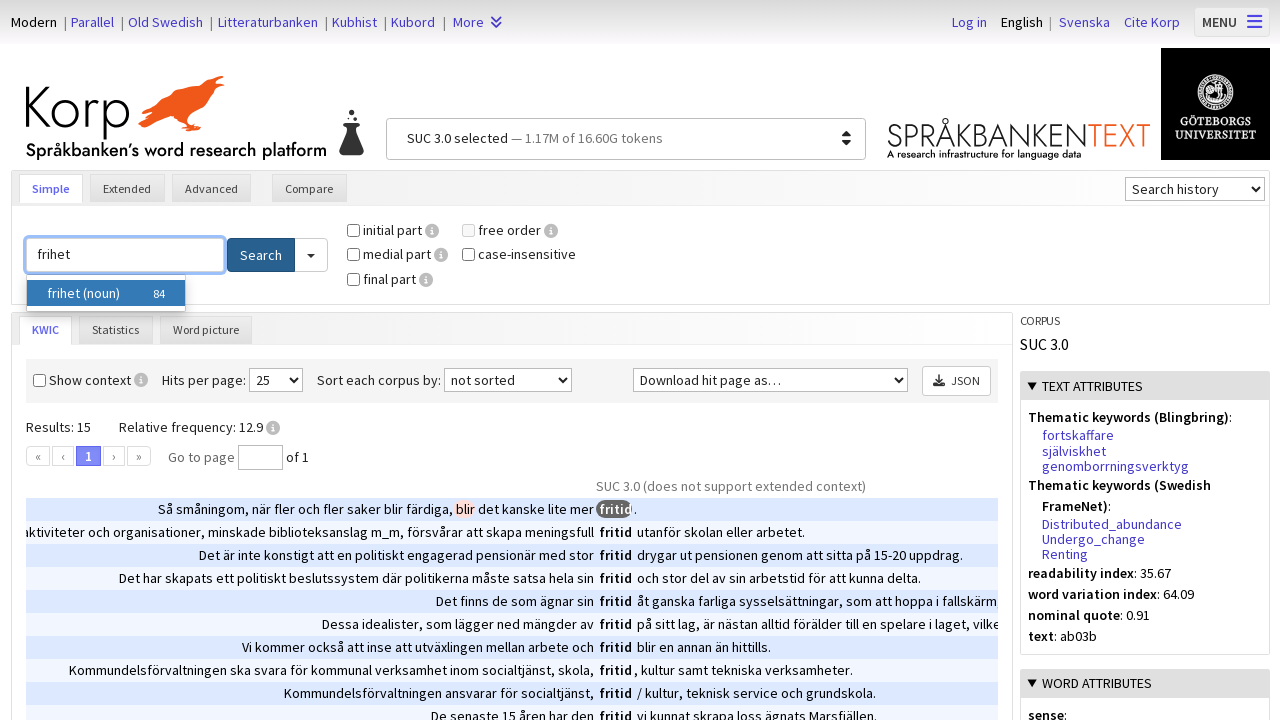